Tests the Dynamic Controls page by clicking a checkbox, toggling it with a button, waiting for confirmation messages, and toggling it back

Starting URL: https://the-internet.herokuapp.com/

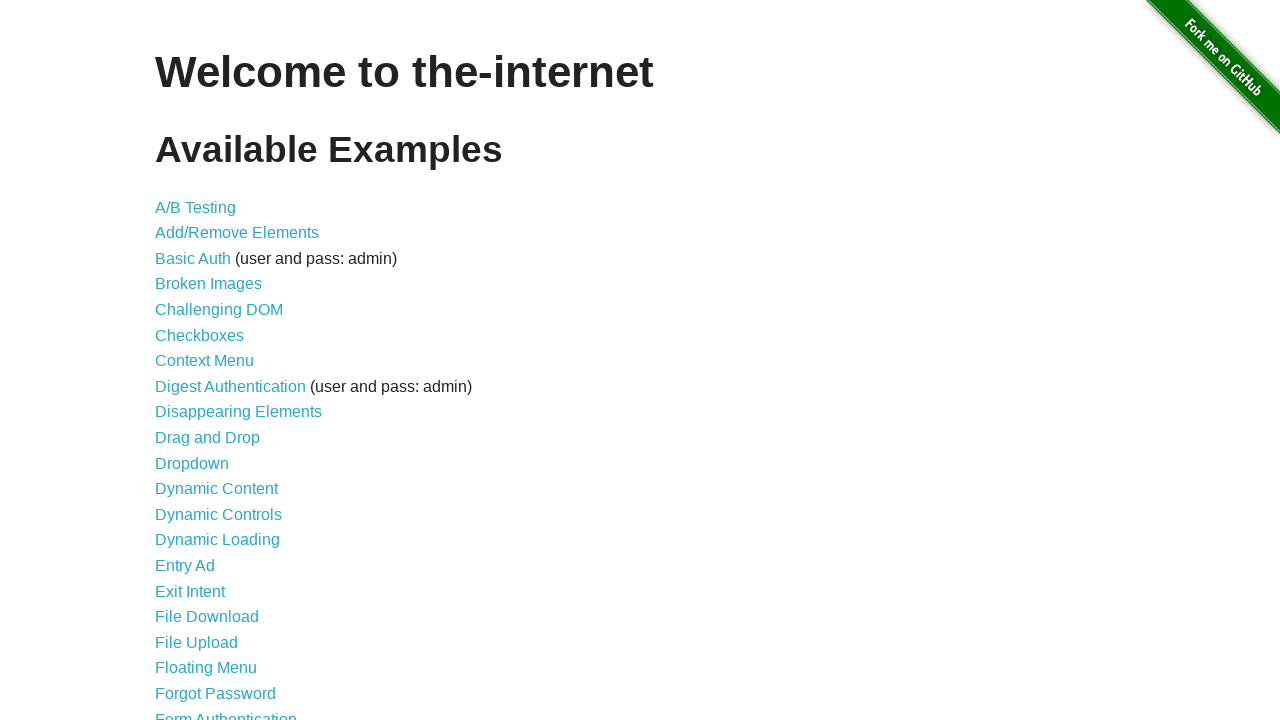

Clicked on Dynamic Controls link at (218, 514) on text=Dynamic Controls
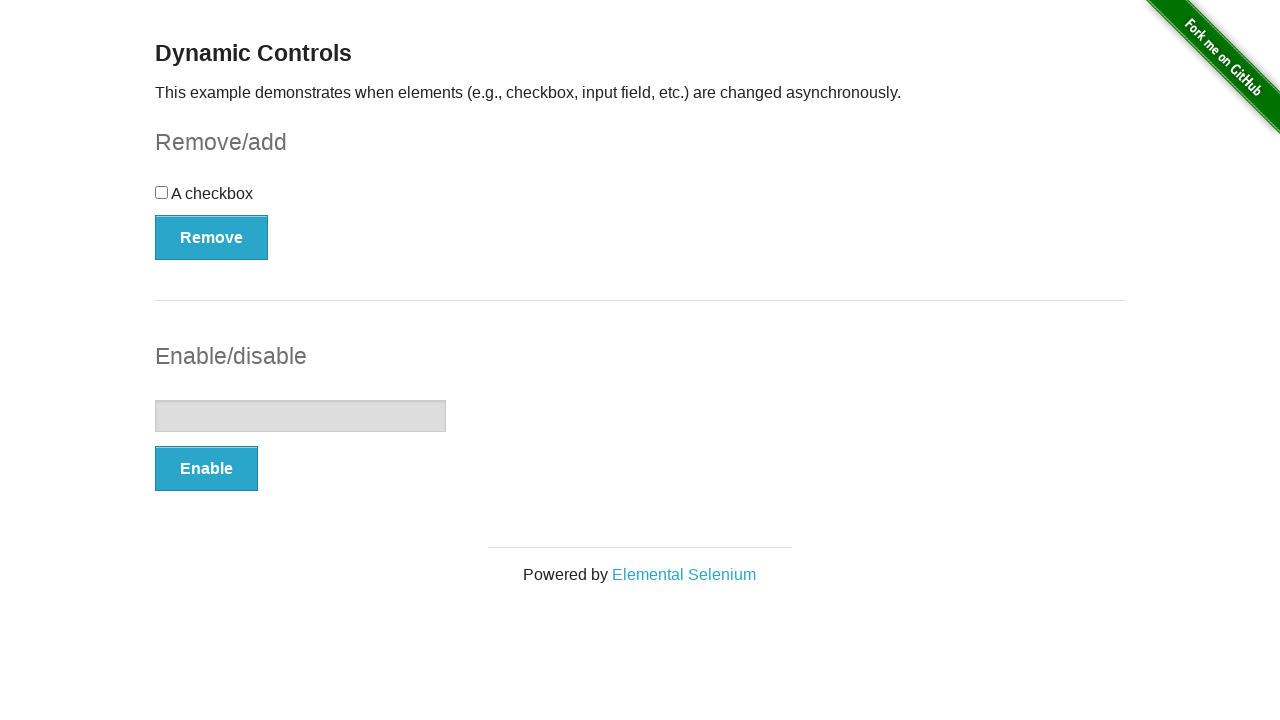

Clicked on the checkbox at (640, 200) on div#checkbox
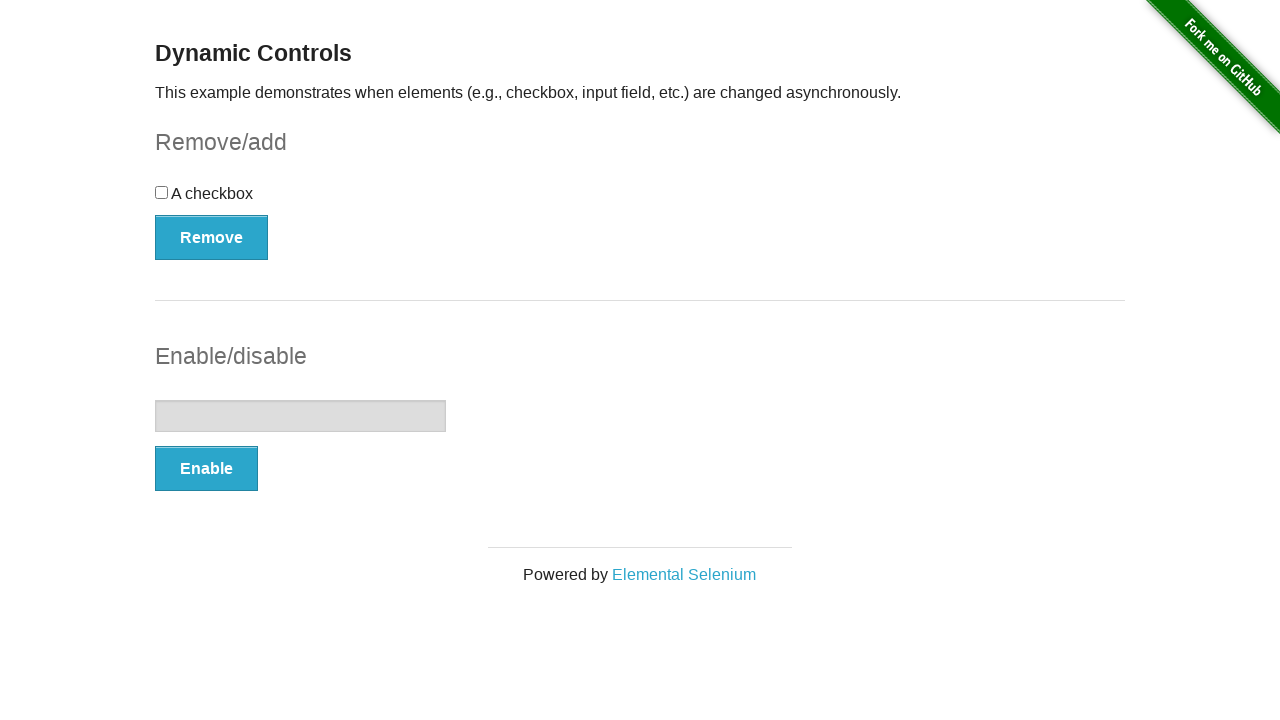

Clicked the Remove button to toggle checkbox away at (212, 237) on button:has-text('Remove')
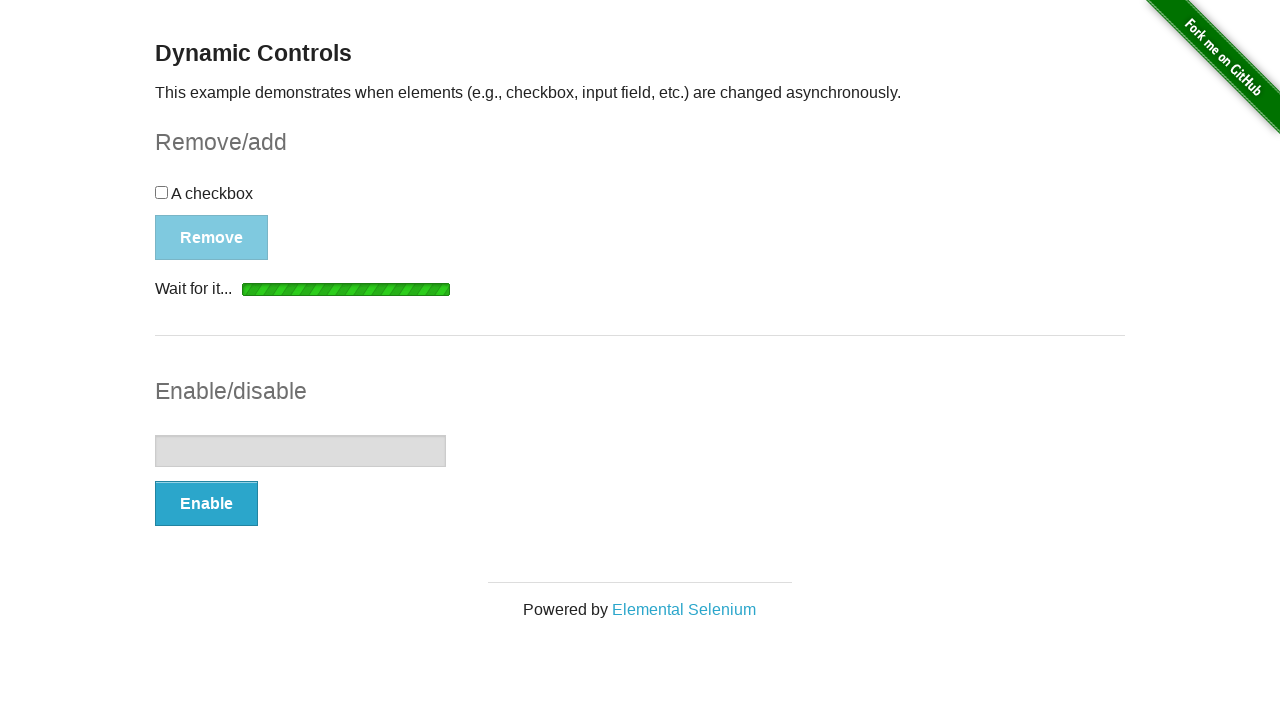

Waited for and confirmed 'It's gone!' message appeared
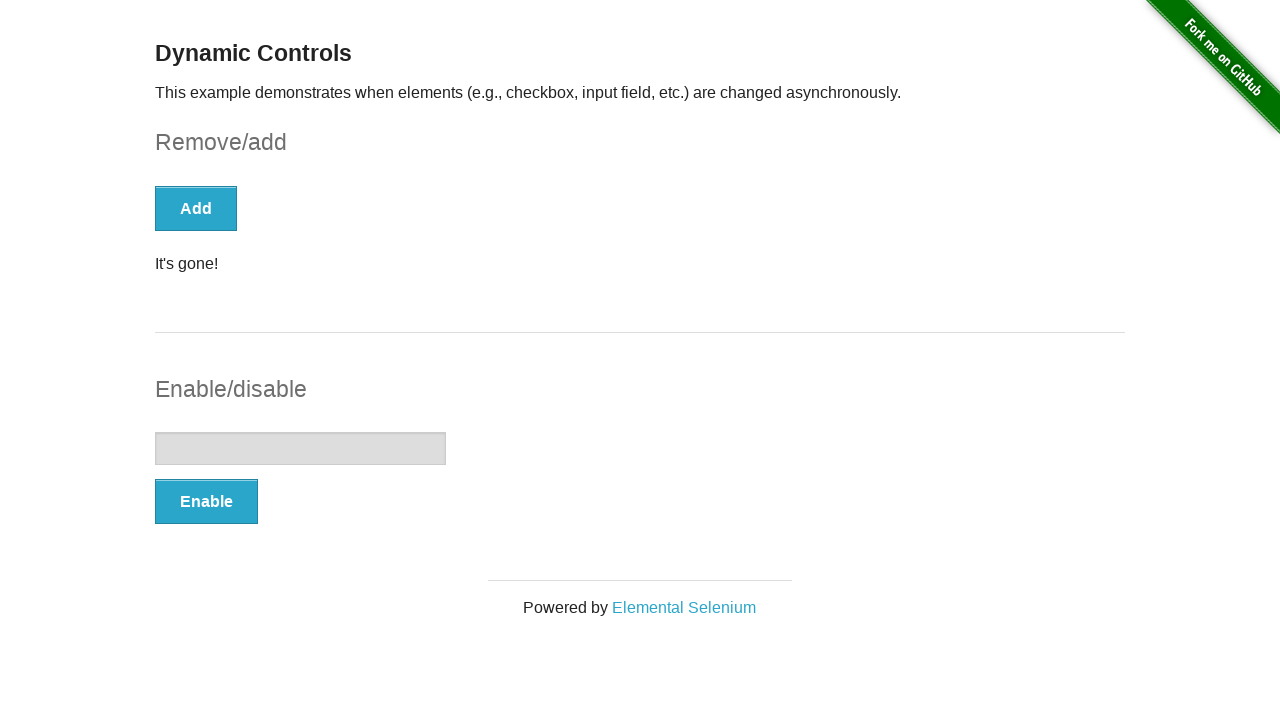

Clicked the Add button to bring checkbox back at (196, 208) on button:has-text('Add')
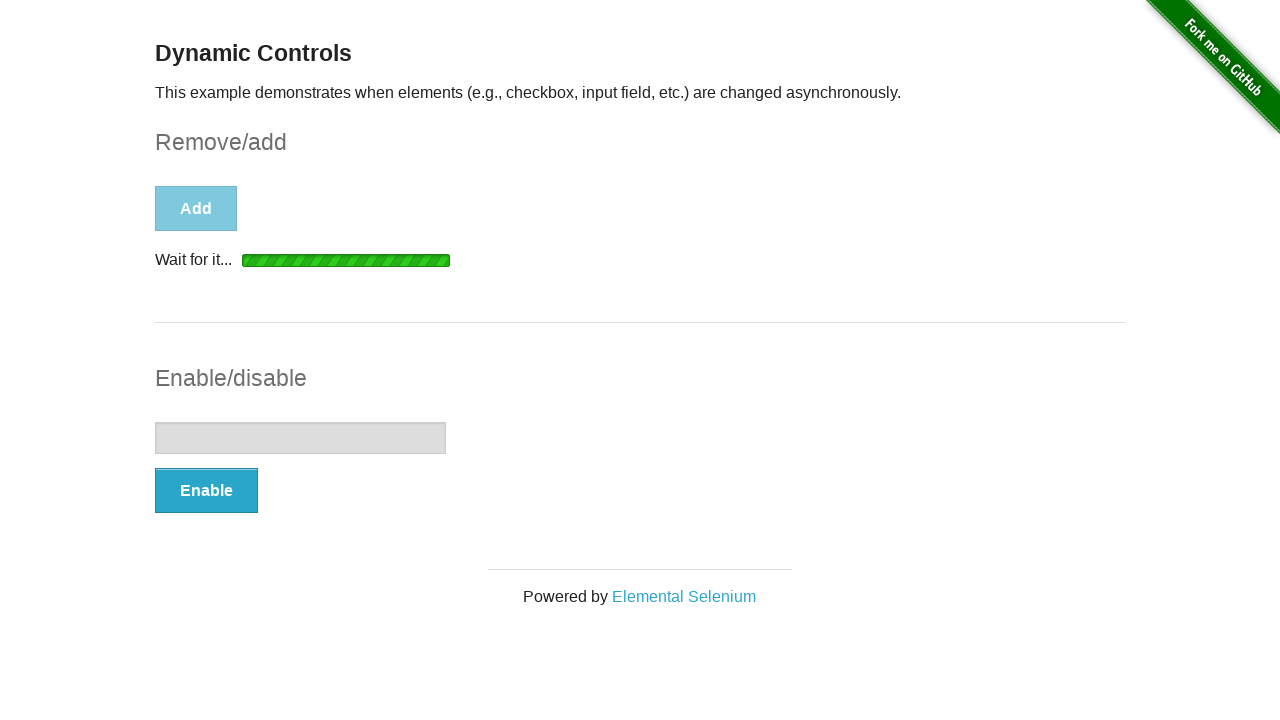

Waited for and confirmed 'It's back!' message appeared
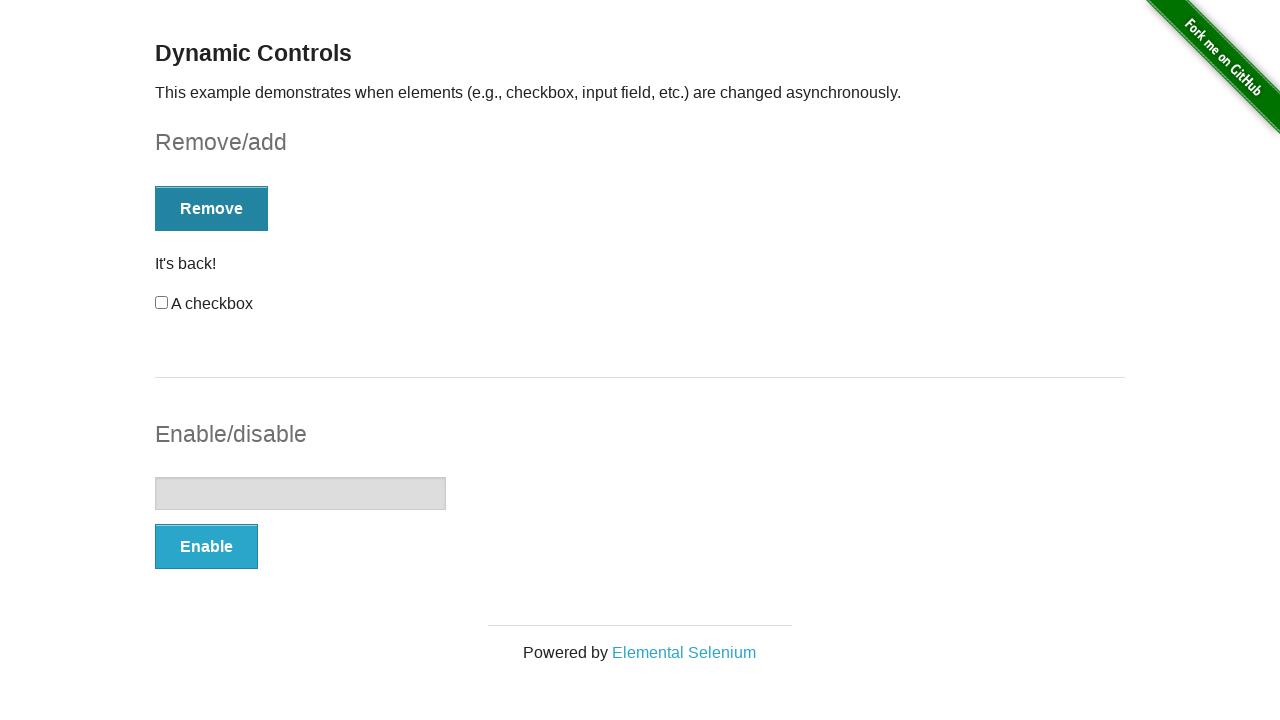

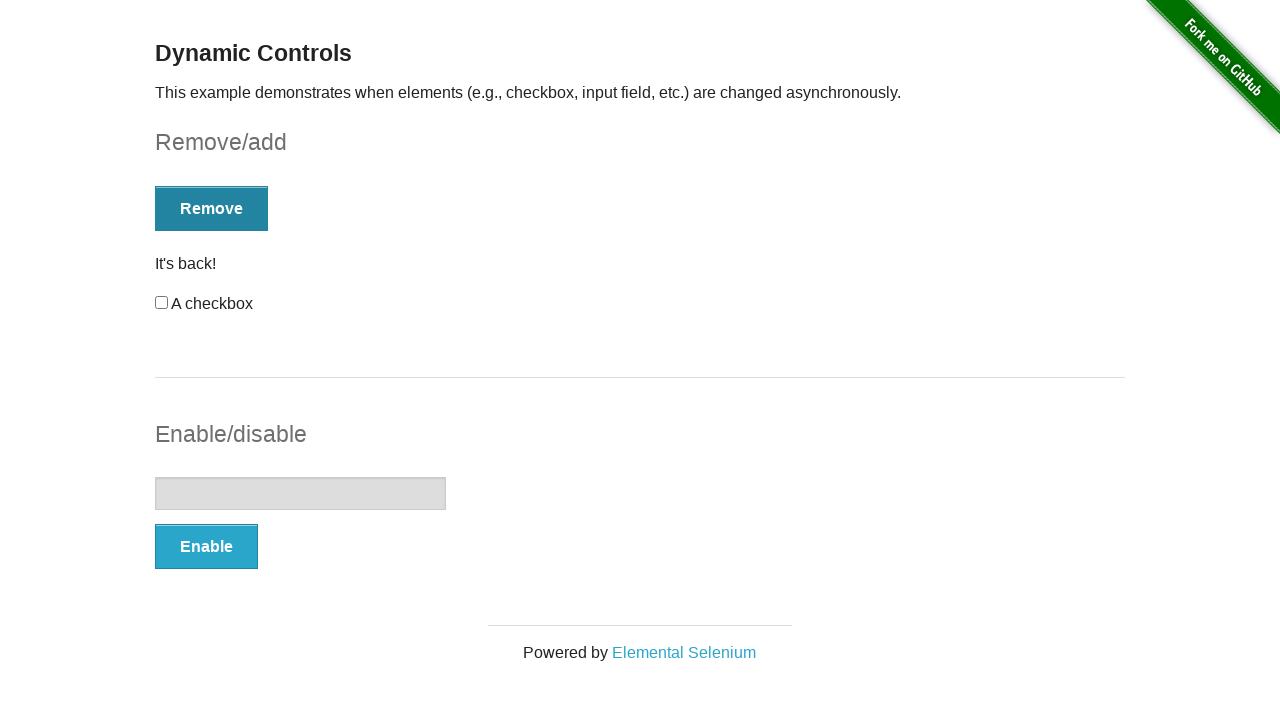